Tests dropdown menu selection functionality by selecting year, month, and day values using three different selection methods (by index, by value, and by visible text)

Starting URL: https://testcenter.techproeducation.com/index.php?page=dropdown

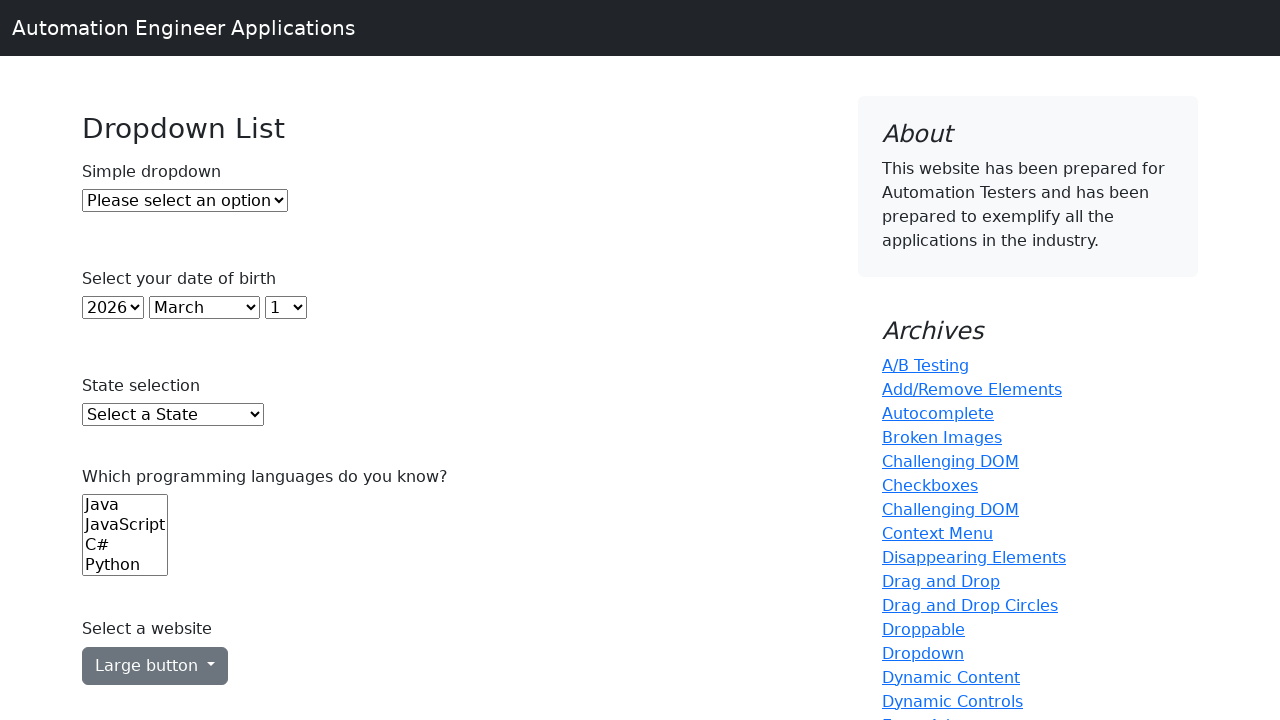

Selected year dropdown by index 5 on select#year
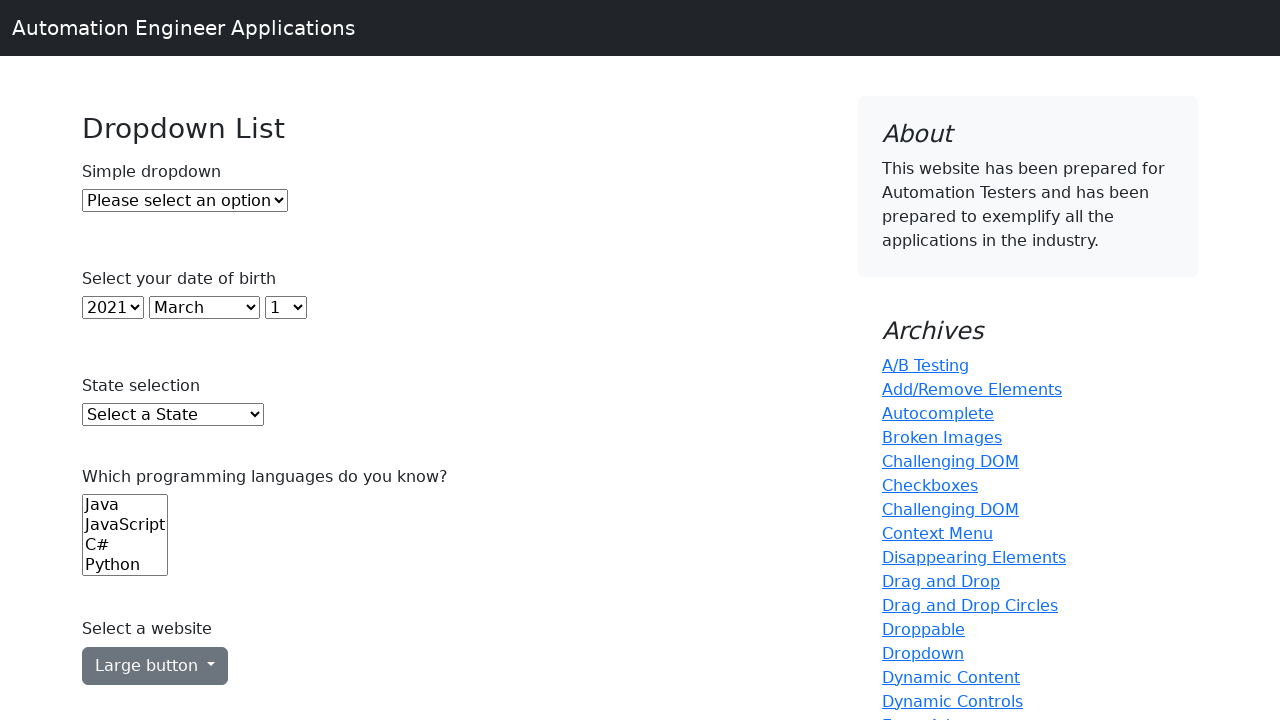

Selected month dropdown by value '3' on xpath=(//select)[3]
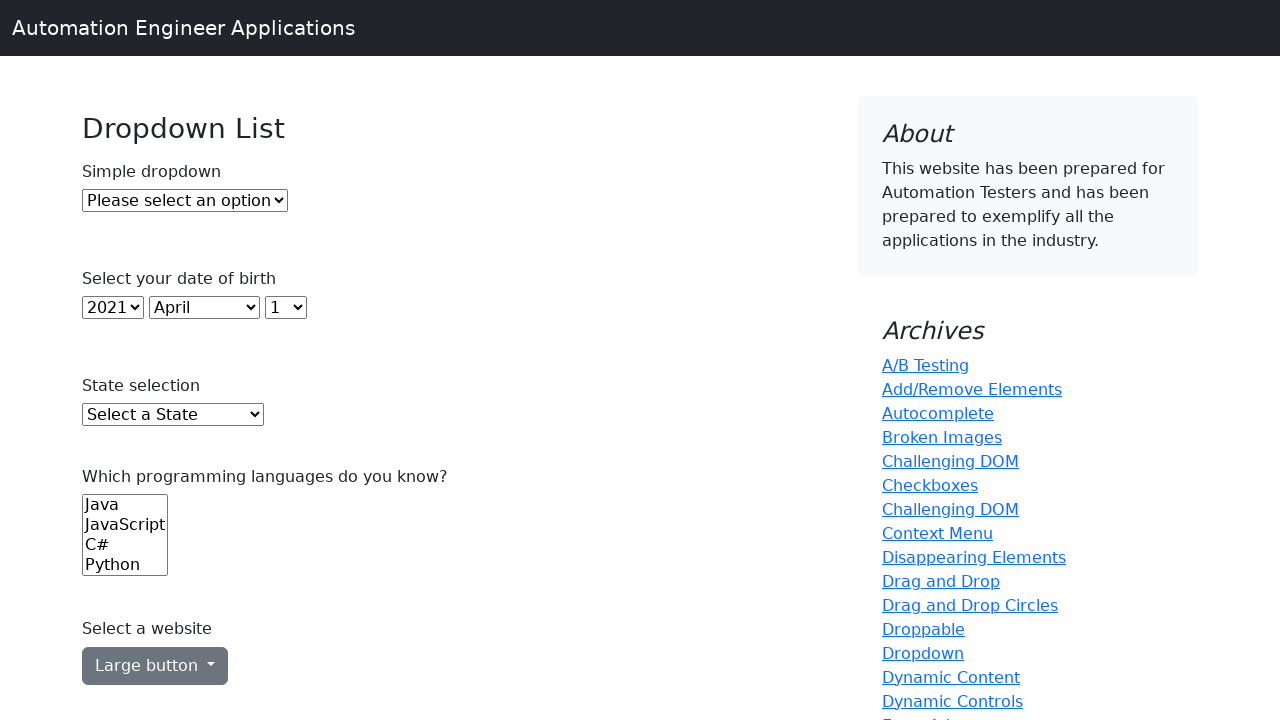

Selected day dropdown by visible text '28' on xpath=(//select)[4]
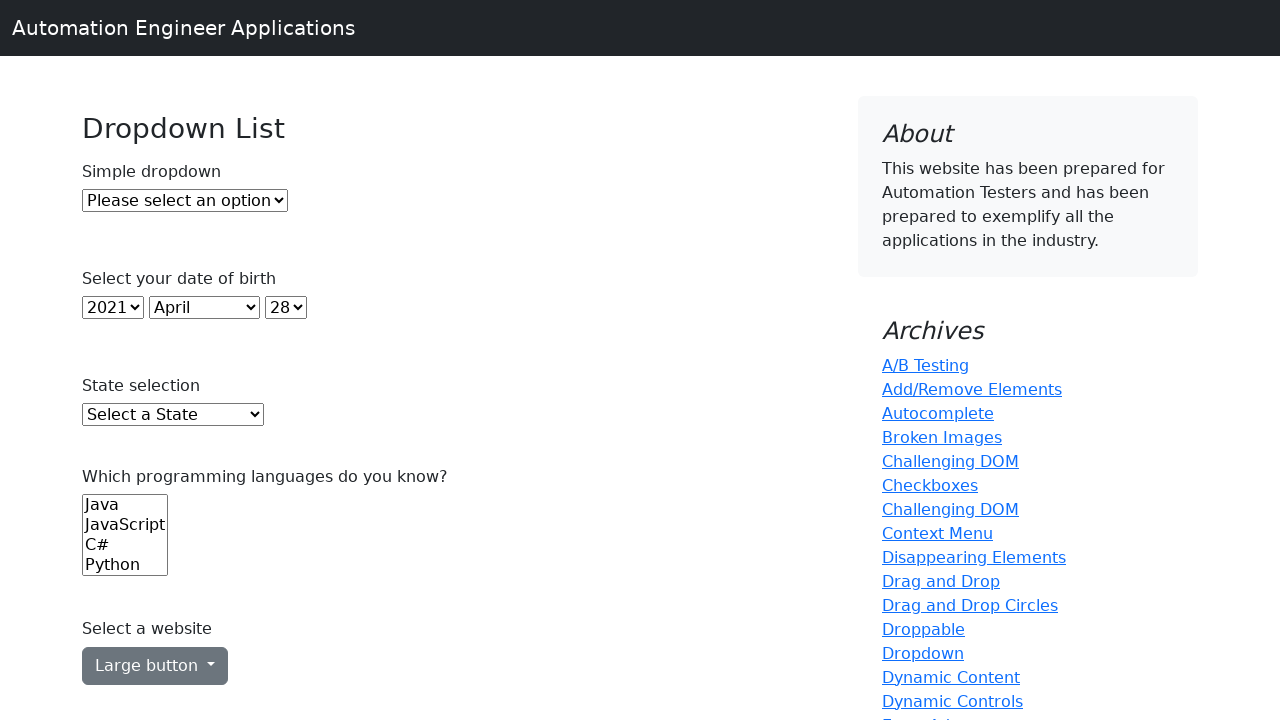

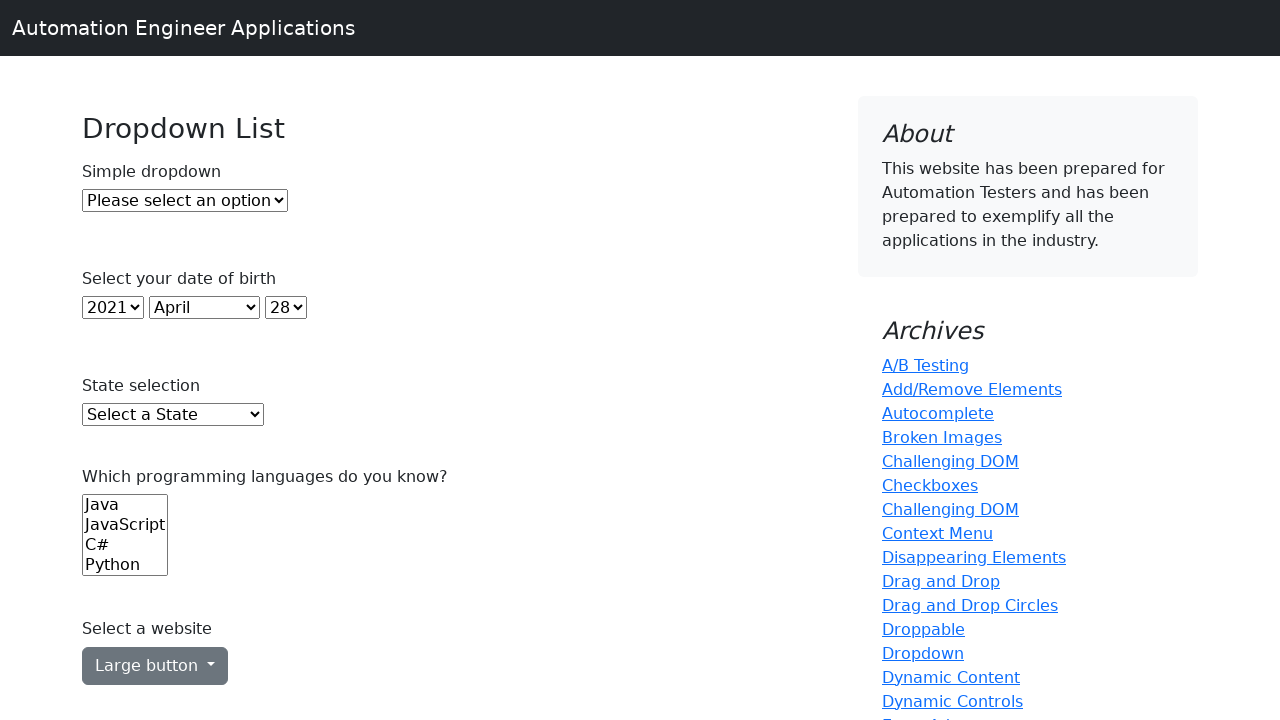